Verifies that the page loads correctly by checking the page title matches "Simple registration form"

Starting URL: http://suninjuly.github.io/explicit_wait2.html

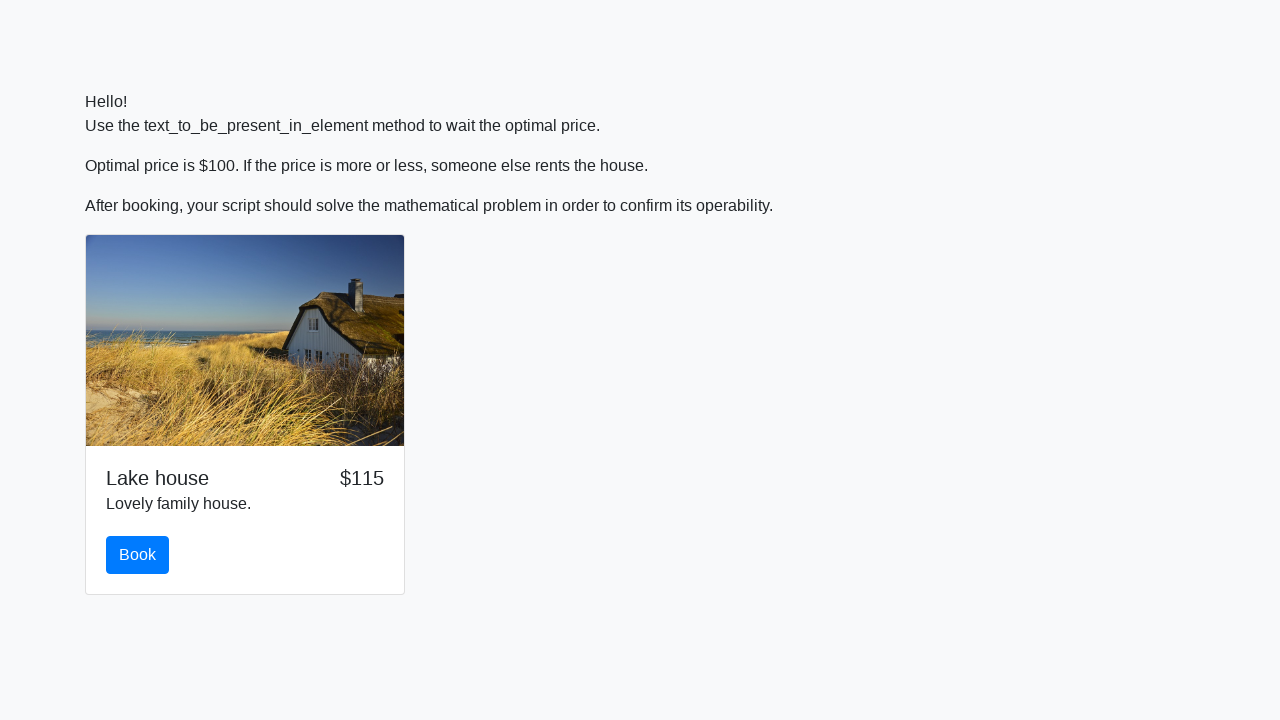

Navigated to http://suninjuly.github.io/explicit_wait2.html
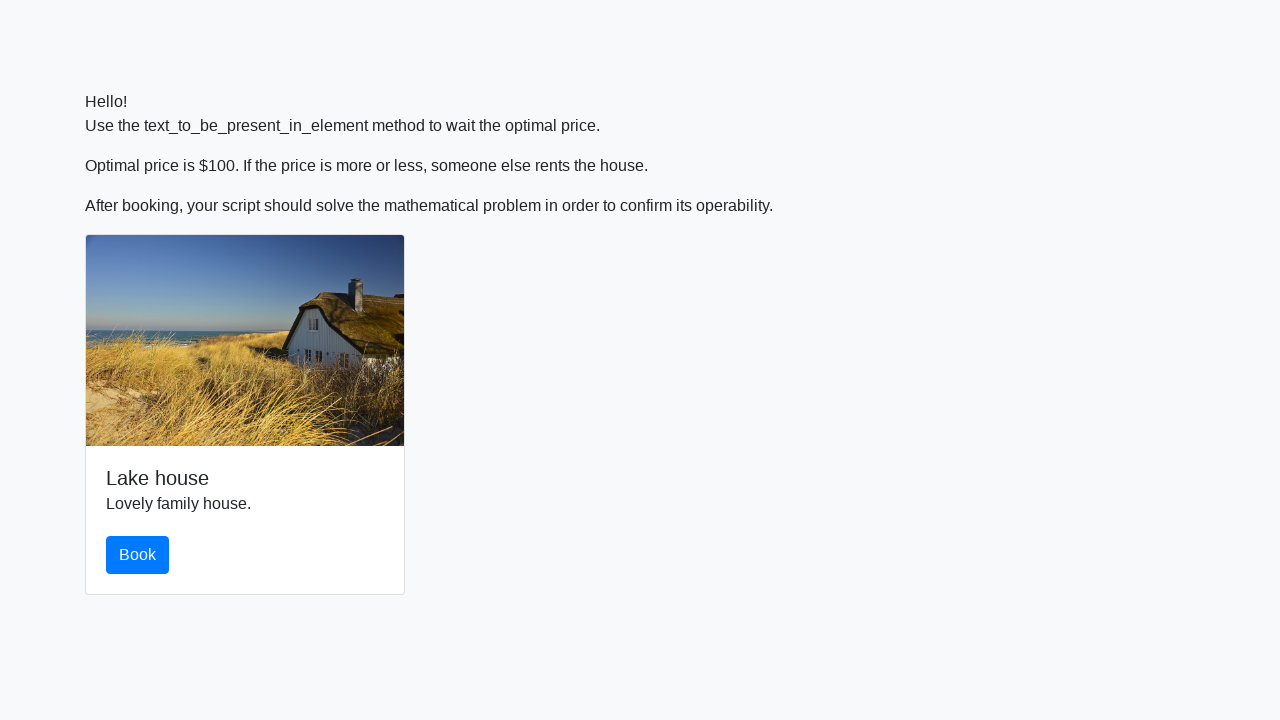

Verified page title matches 'Simple registration form'
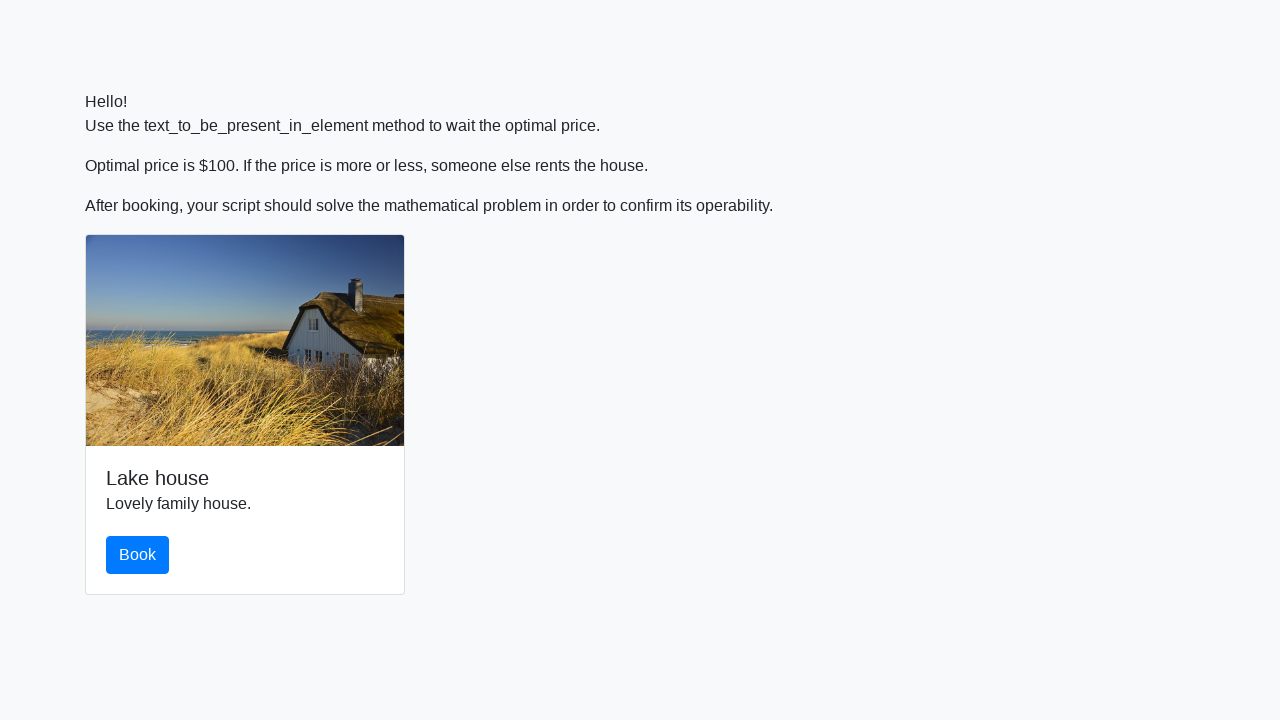

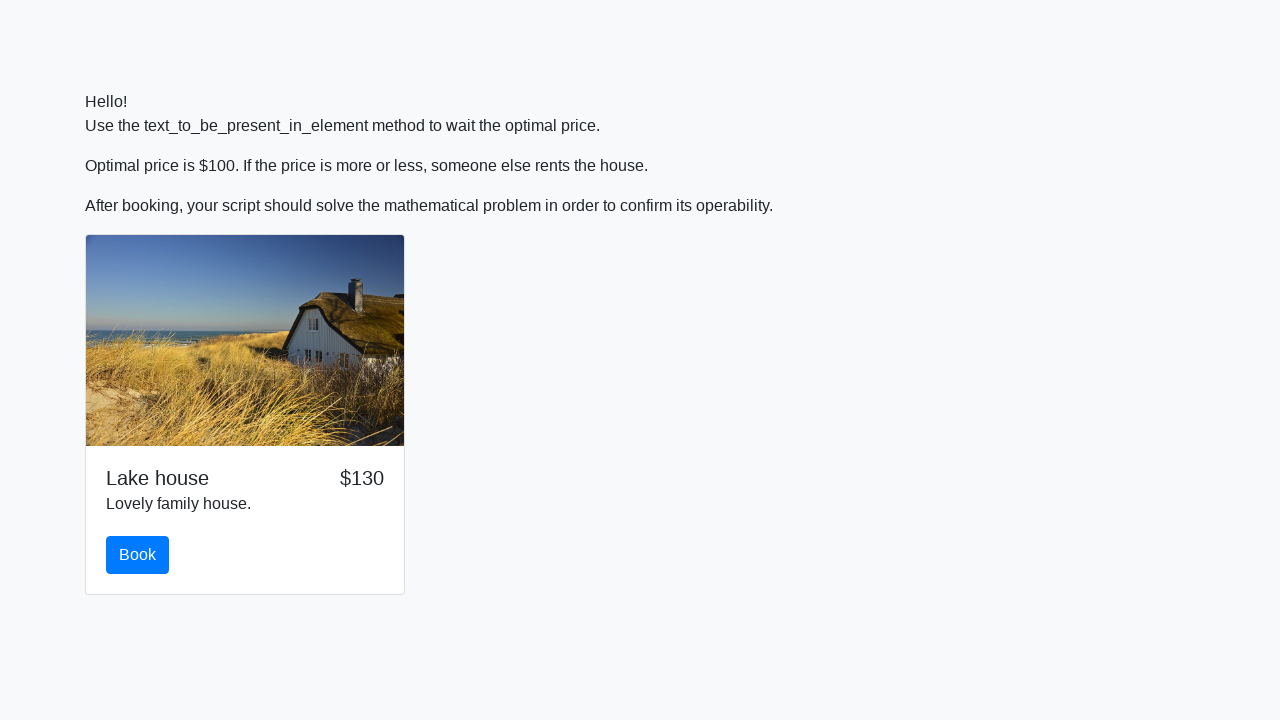